Tests datetime manipulation form by filling various date format fields and clicking the CONCLUIR button

Starting URL: https://paulocoliveira.github.io/mypages/plugins/index.html

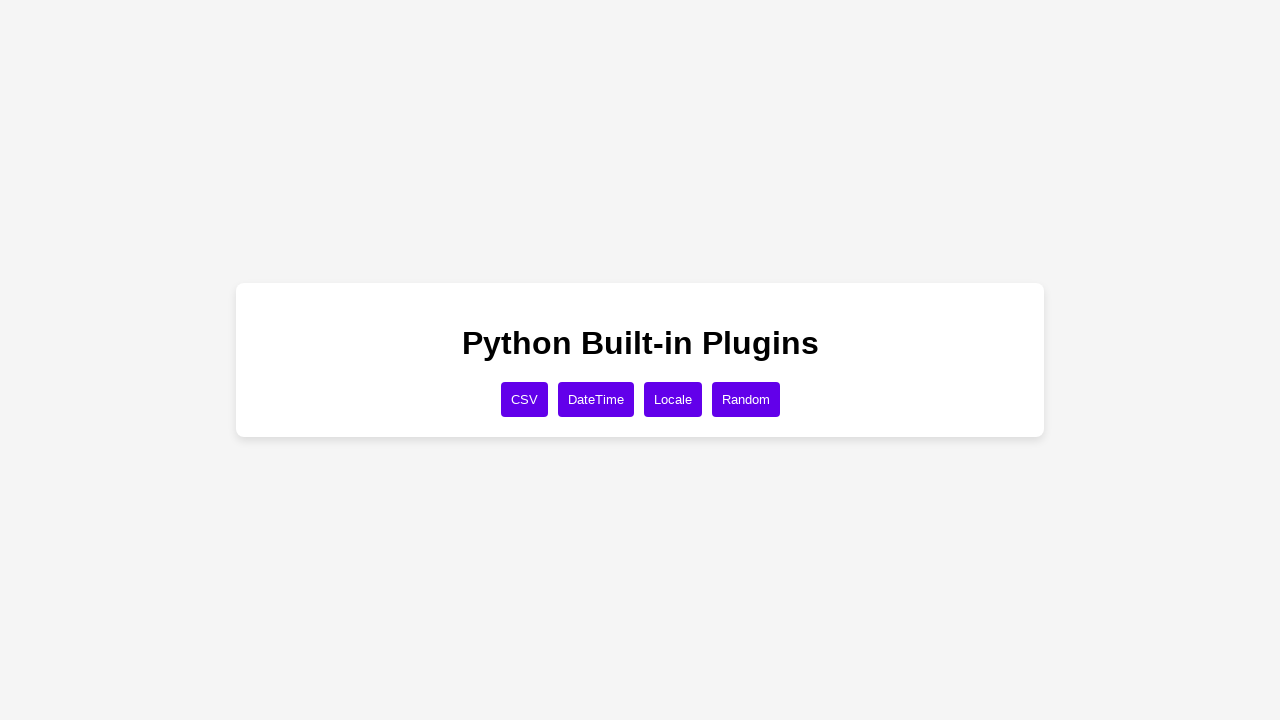

Clicked DateTime button to access the form at (596, 399) on button:text('DateTime')
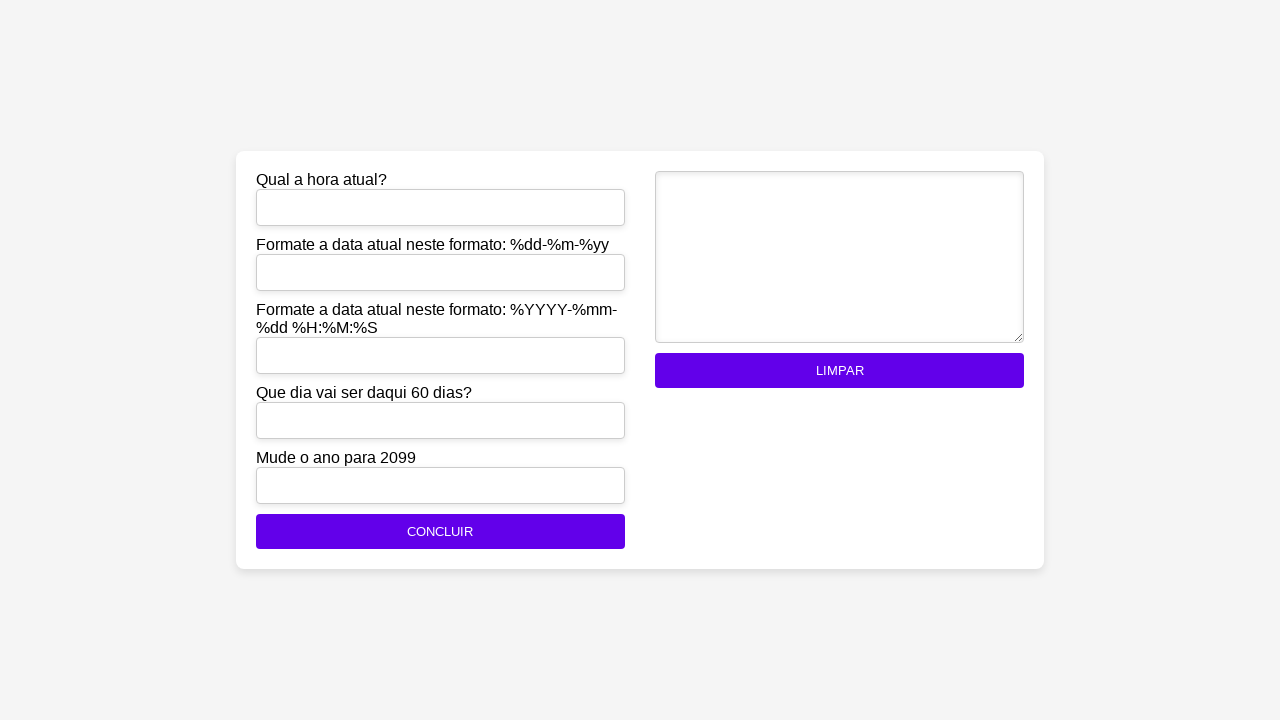

Retrieved current datetime
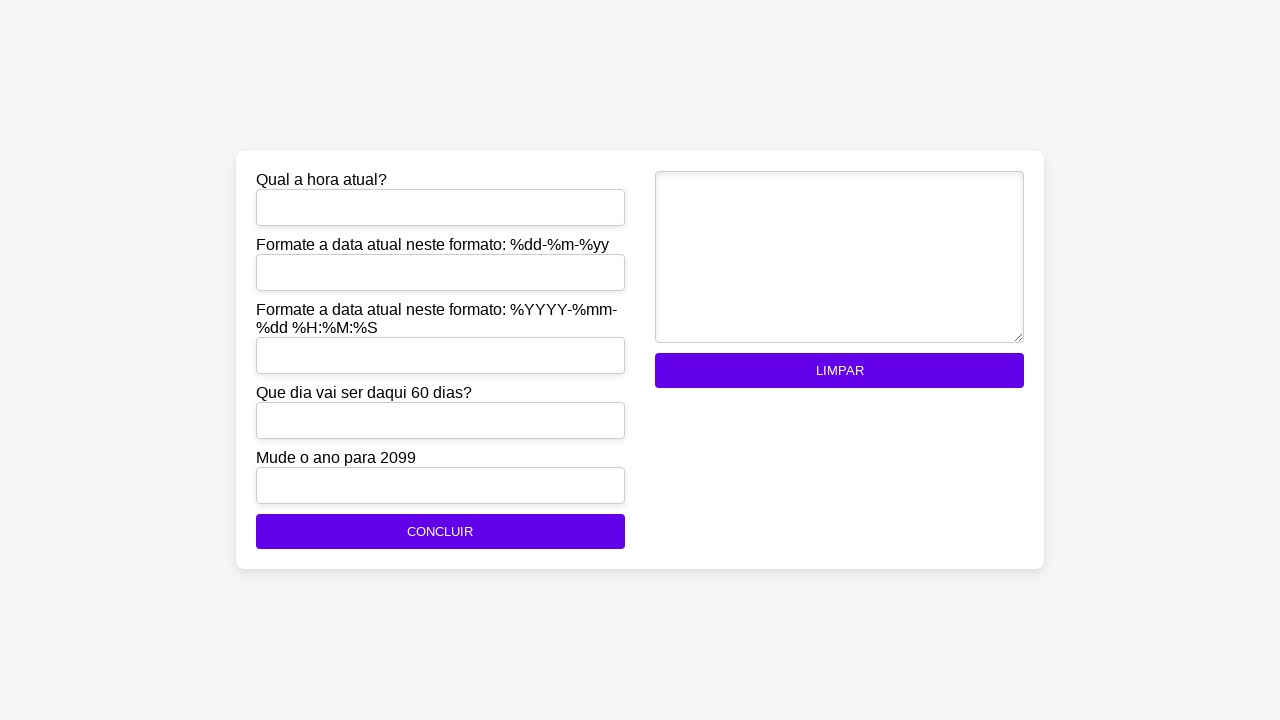

Filled current_time field with current datetime on #current_time
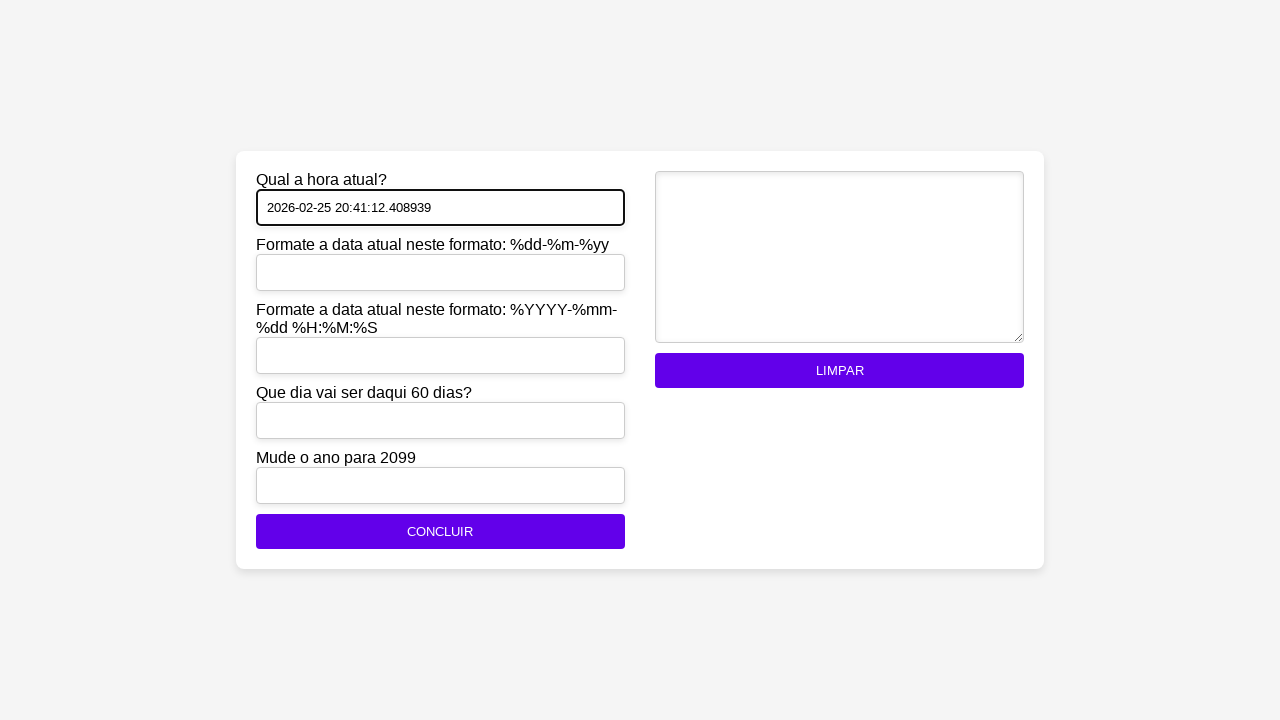

Filled formatted_date1 field with 25-02-26 (day-month-year short format) on #formatted_date1
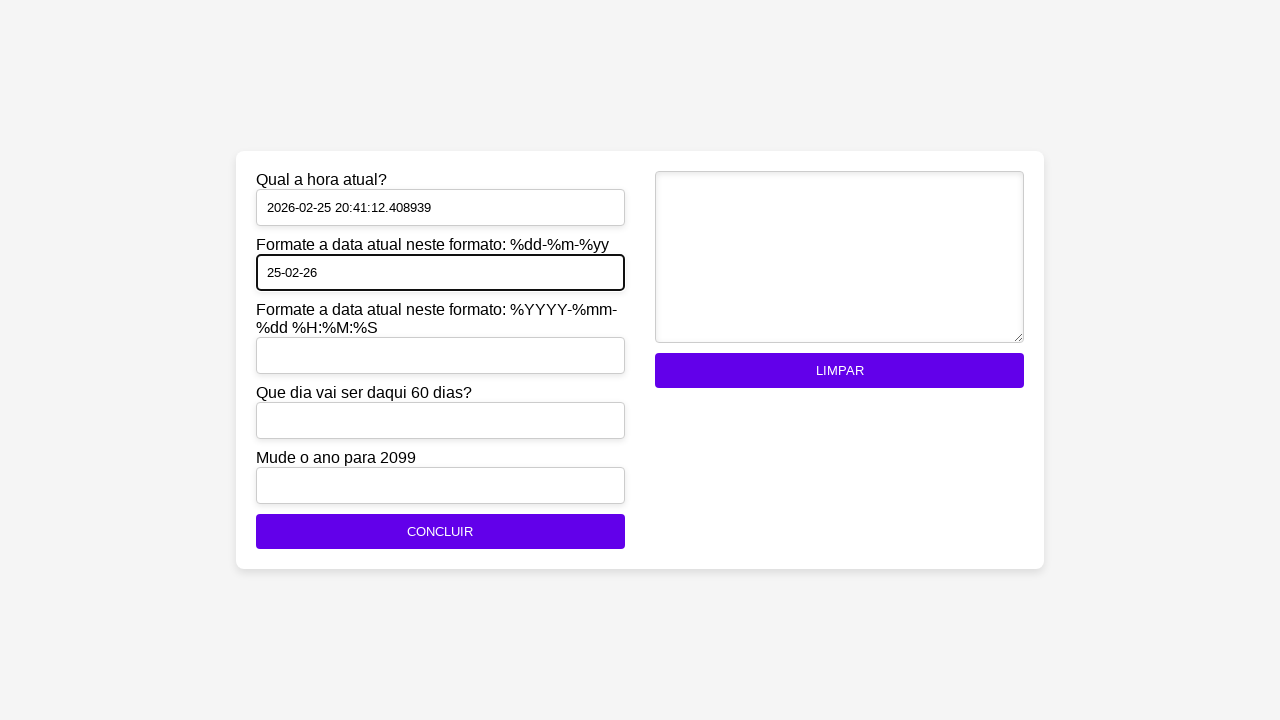

Filled formatted_date2 field with 2026-02-25 20:41:12 (full datetime format) on #formatted_date2
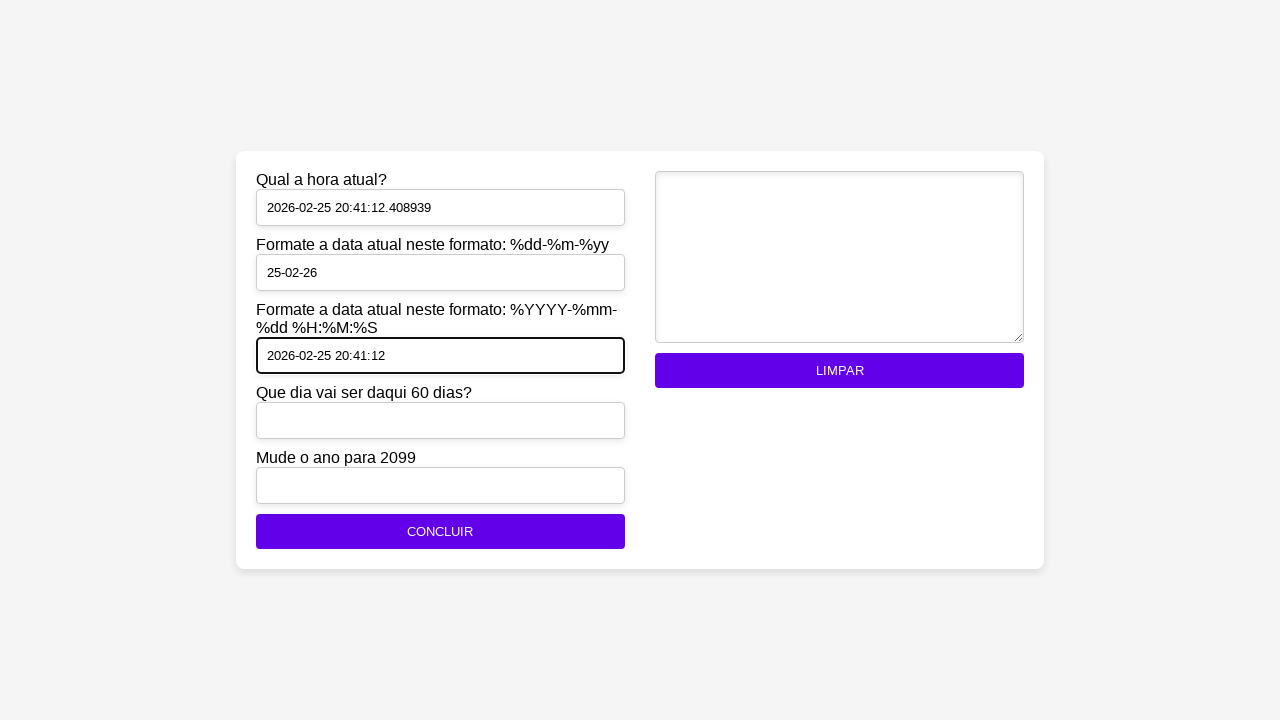

Filled date_in_60_days field with 26-04-26 (60 days from now) on #date_in_60_days
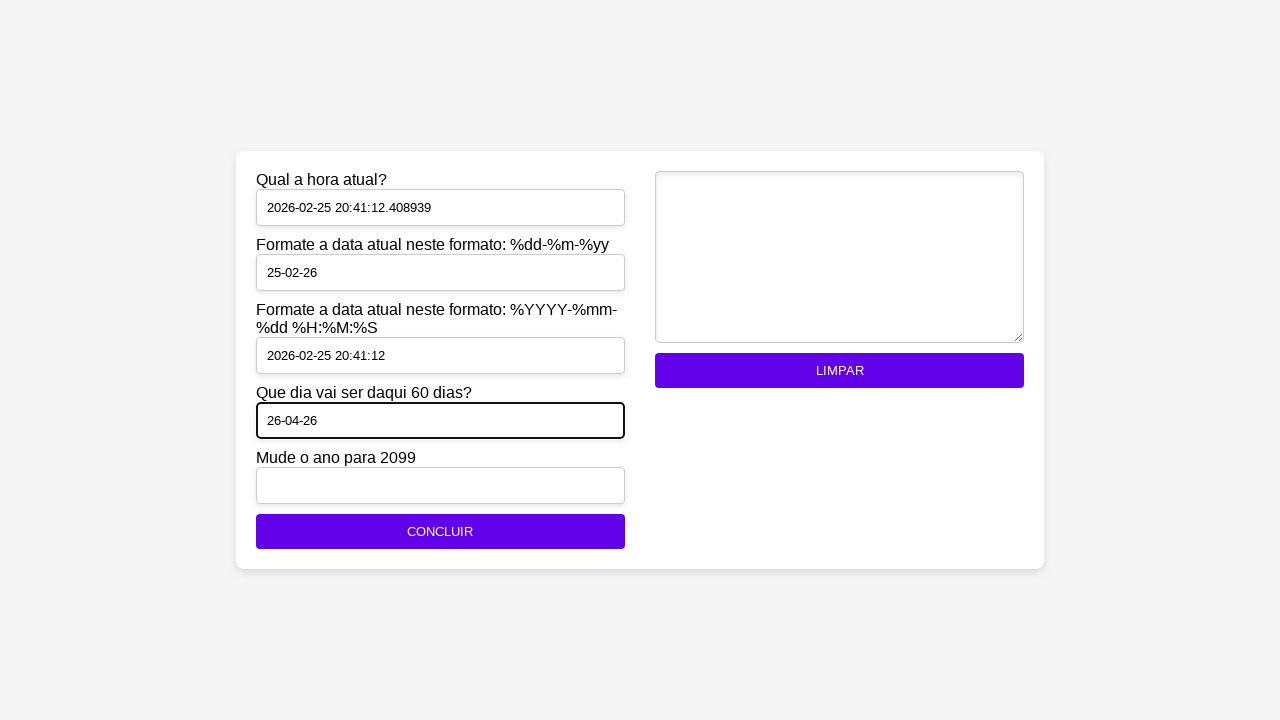

Filled year_2099 field with 25-02-2099 (date with year 2099) on #year_2099
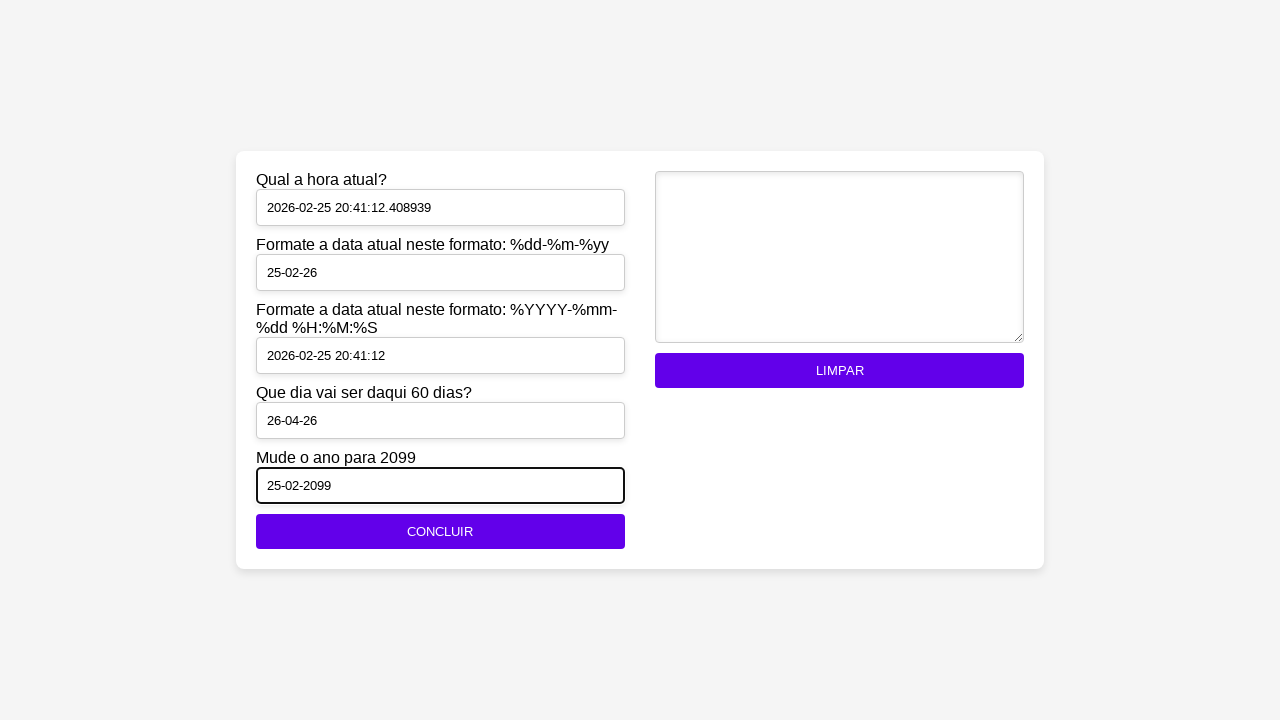

Clicked CONCLUIR button to submit the datetime manipulation form at (440, 532) on button:text('CONCLUIR')
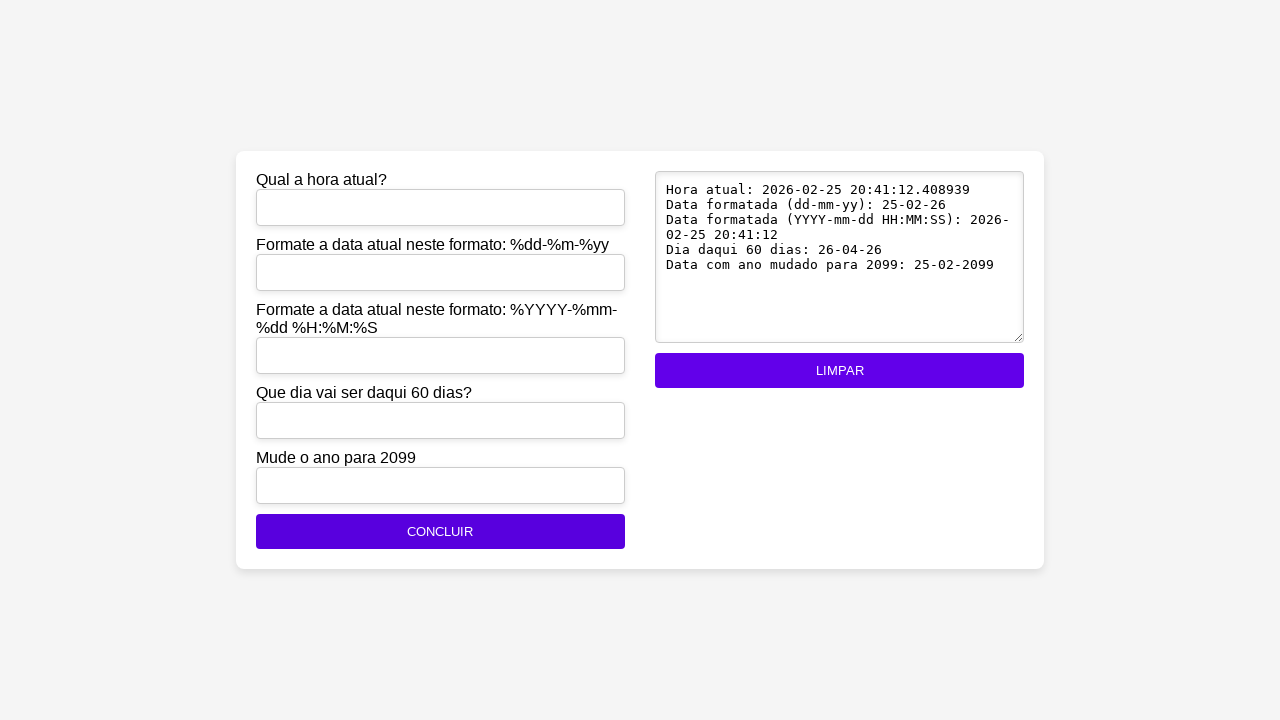

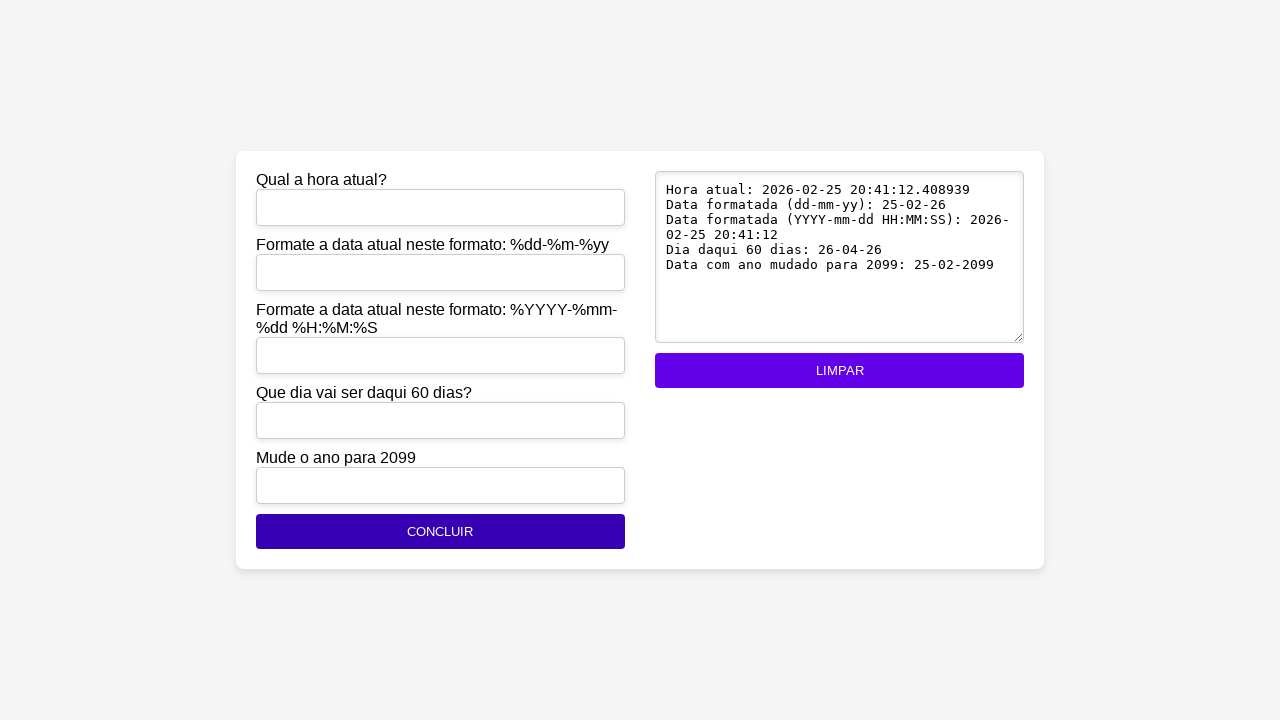